Navigates to a demo CRM application and clears the username text field using JavaScript execution

Starting URL: https://demo.vtiger.com/vtigercrm/

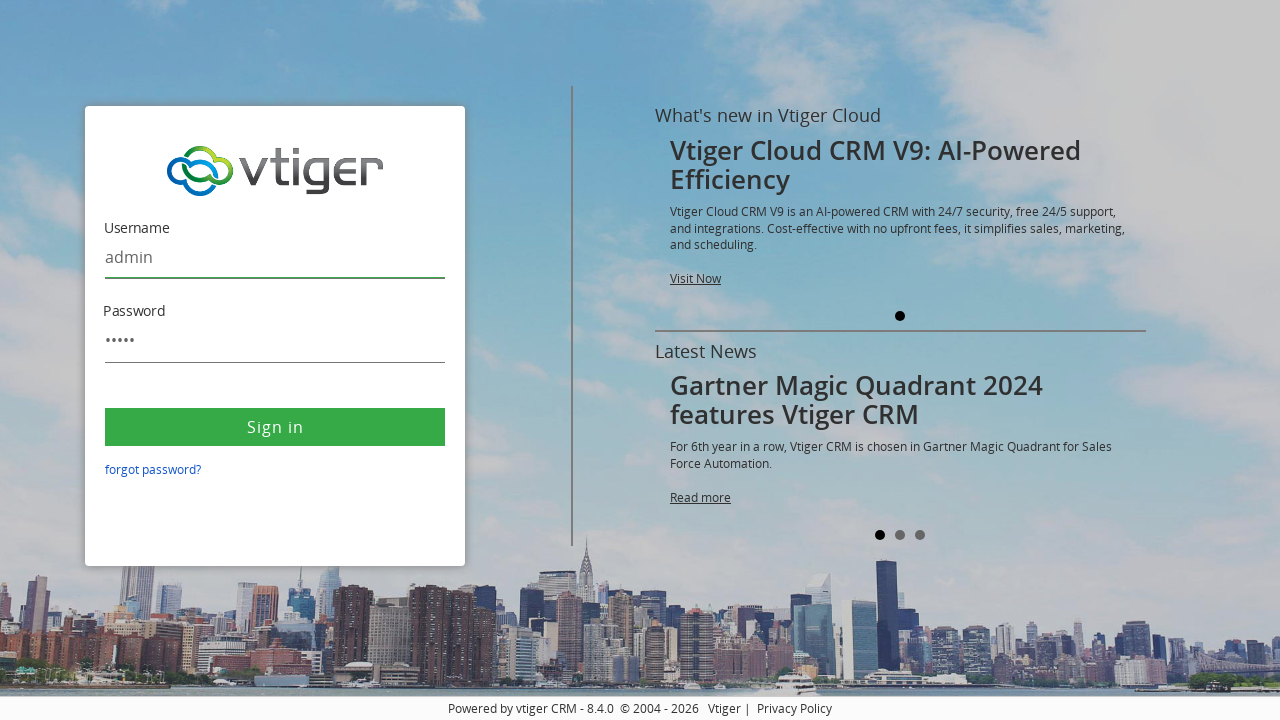

Located the username text field
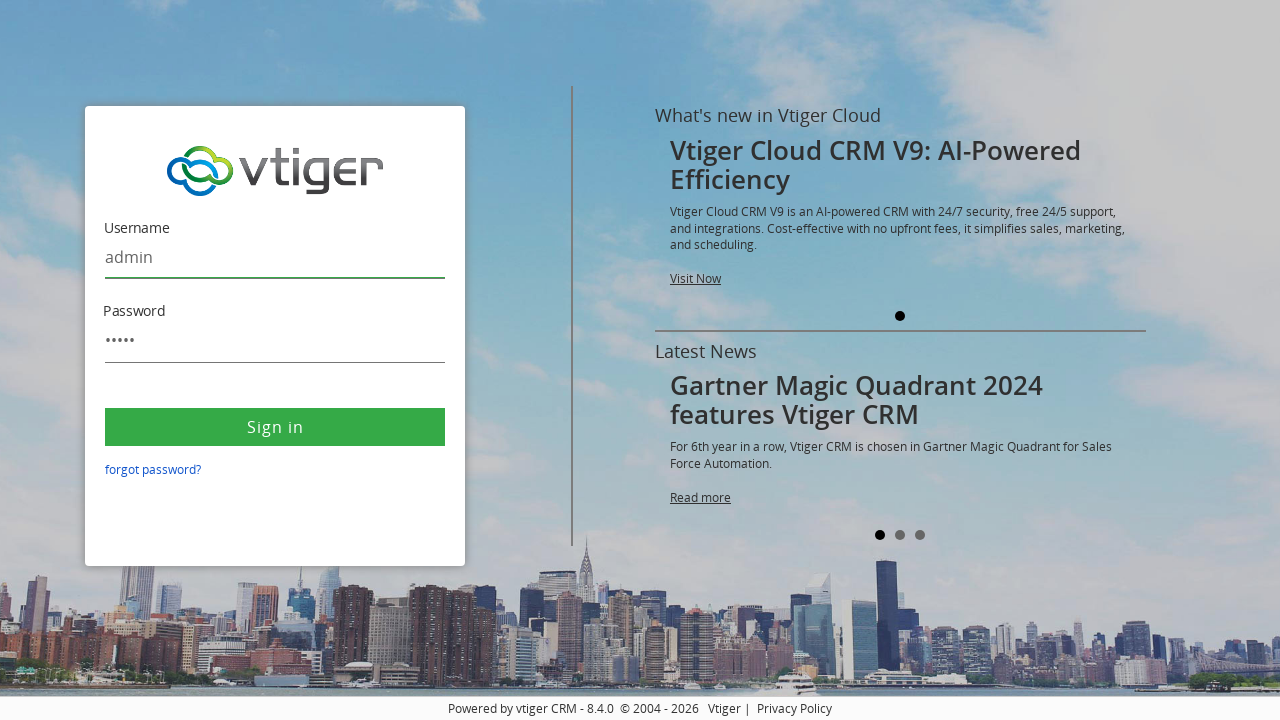

Cleared the username text field using JavaScript execution
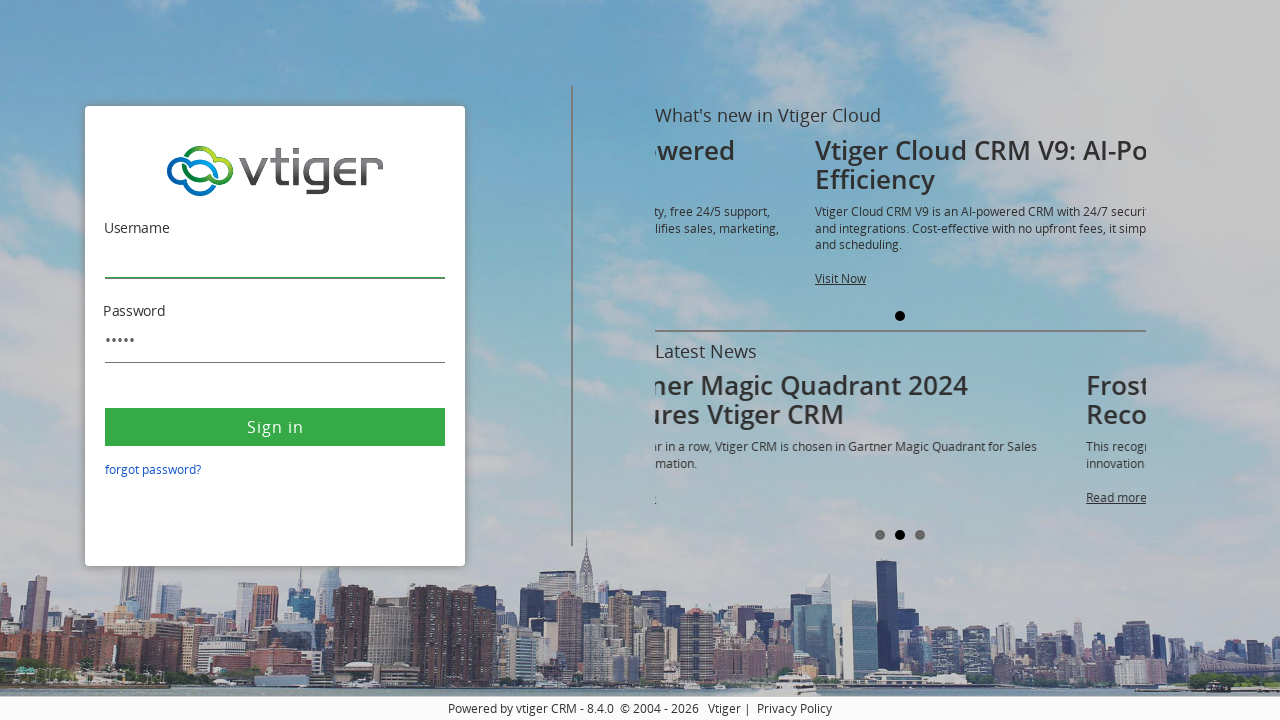

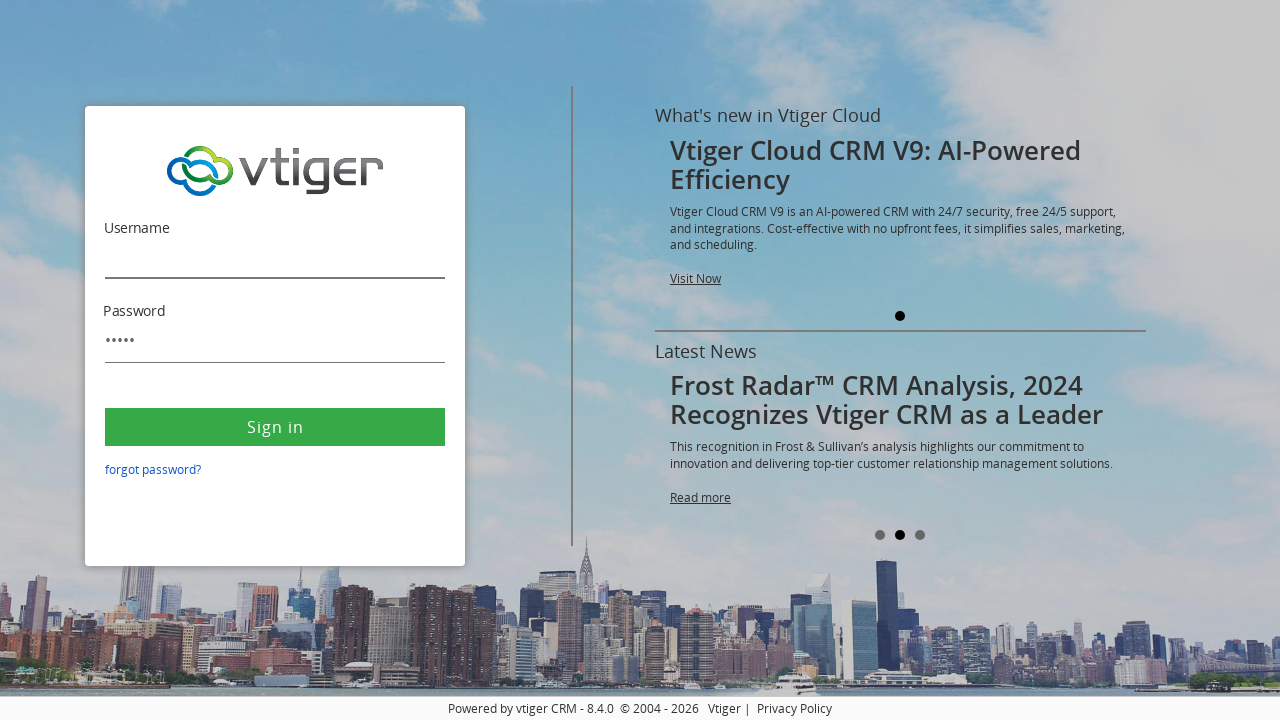